Tests text input functionality by typing text into an input field, verifying the value, then clearing it and verifying it's empty

Starting URL: https://bonigarcia.dev/selenium-webdriver-java/web-form.html

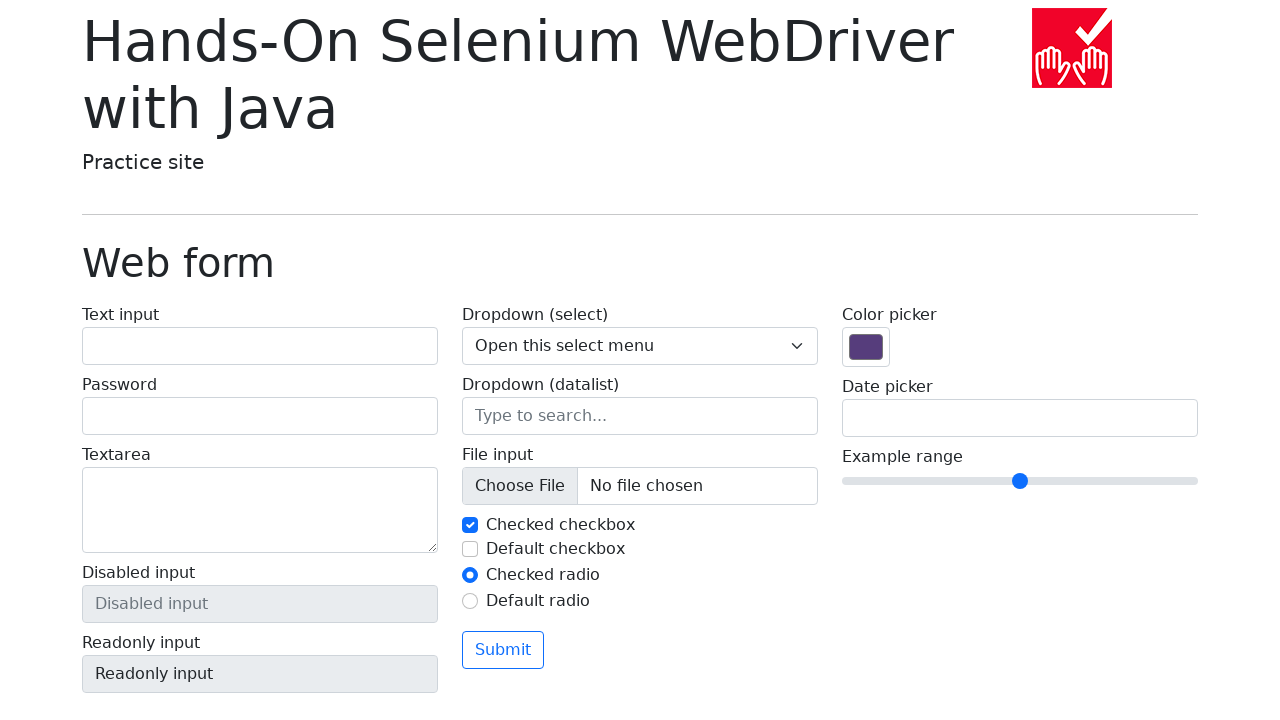

Filled text input field with 'Hello World!' on input[name='my-text']
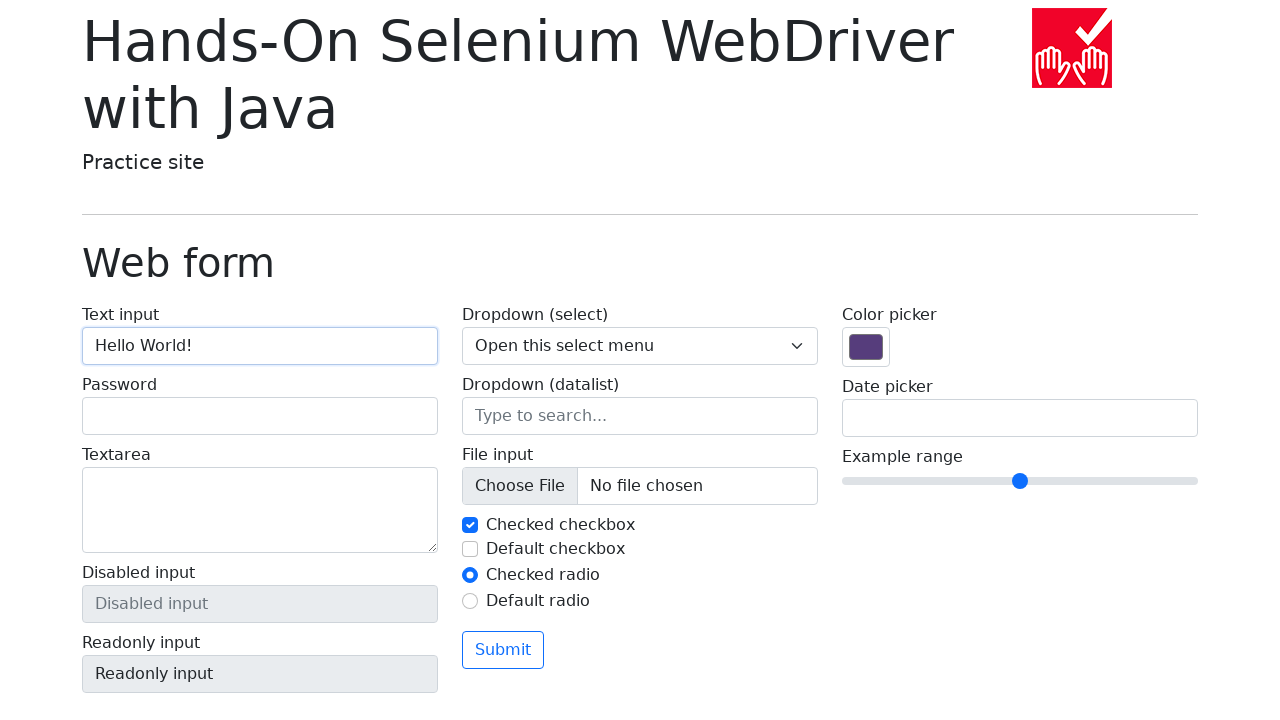

Retrieved input value to verify text was entered
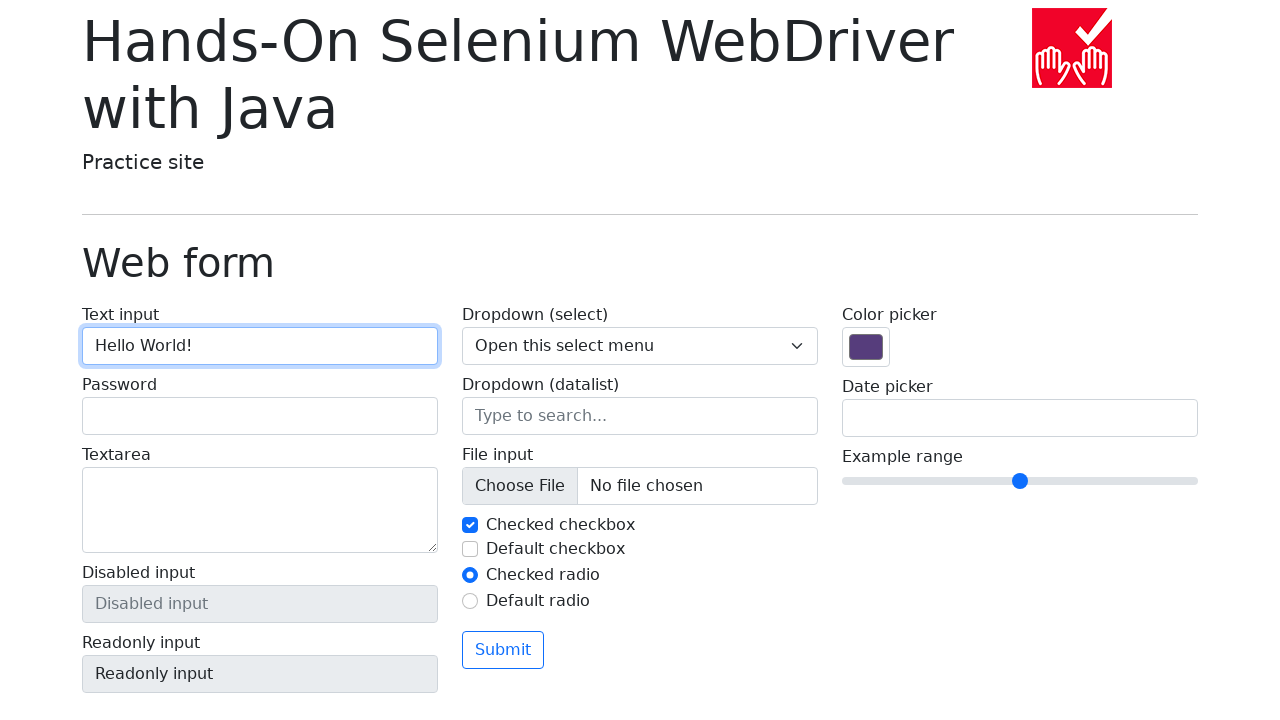

Verified input value equals 'Hello World!'
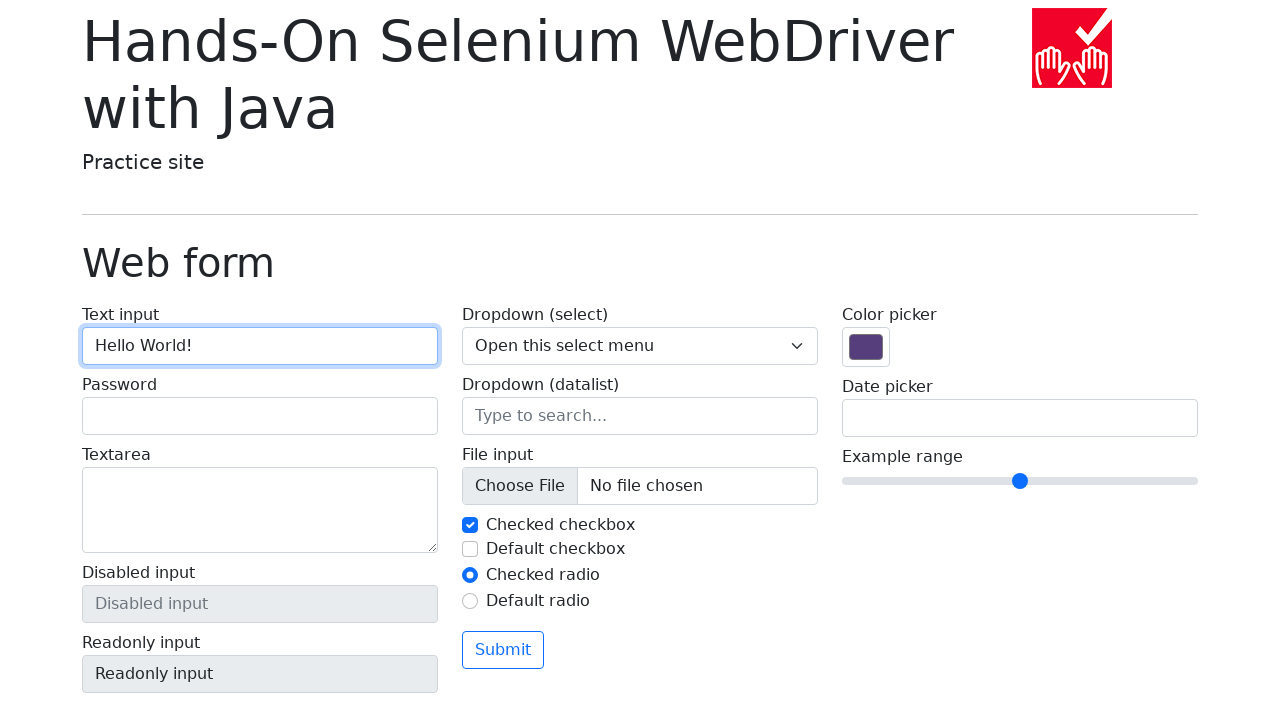

Cleared the text input field on input[name='my-text']
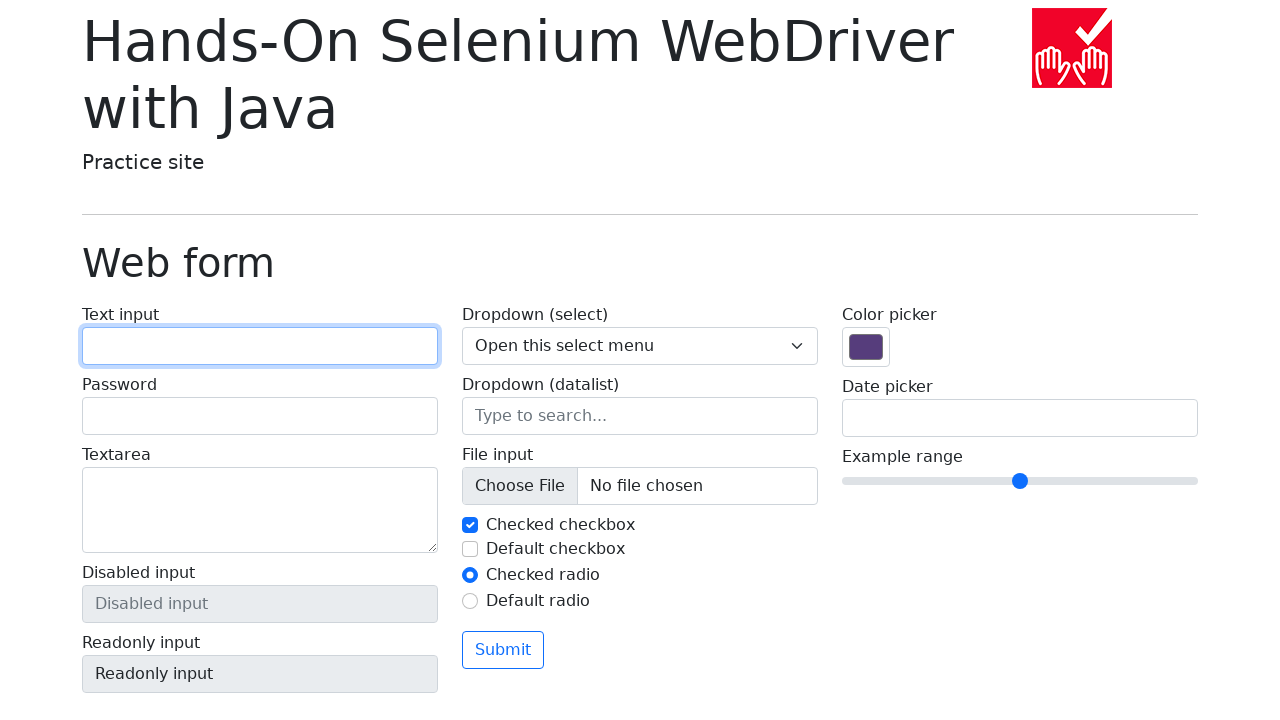

Retrieved input value to verify field is empty
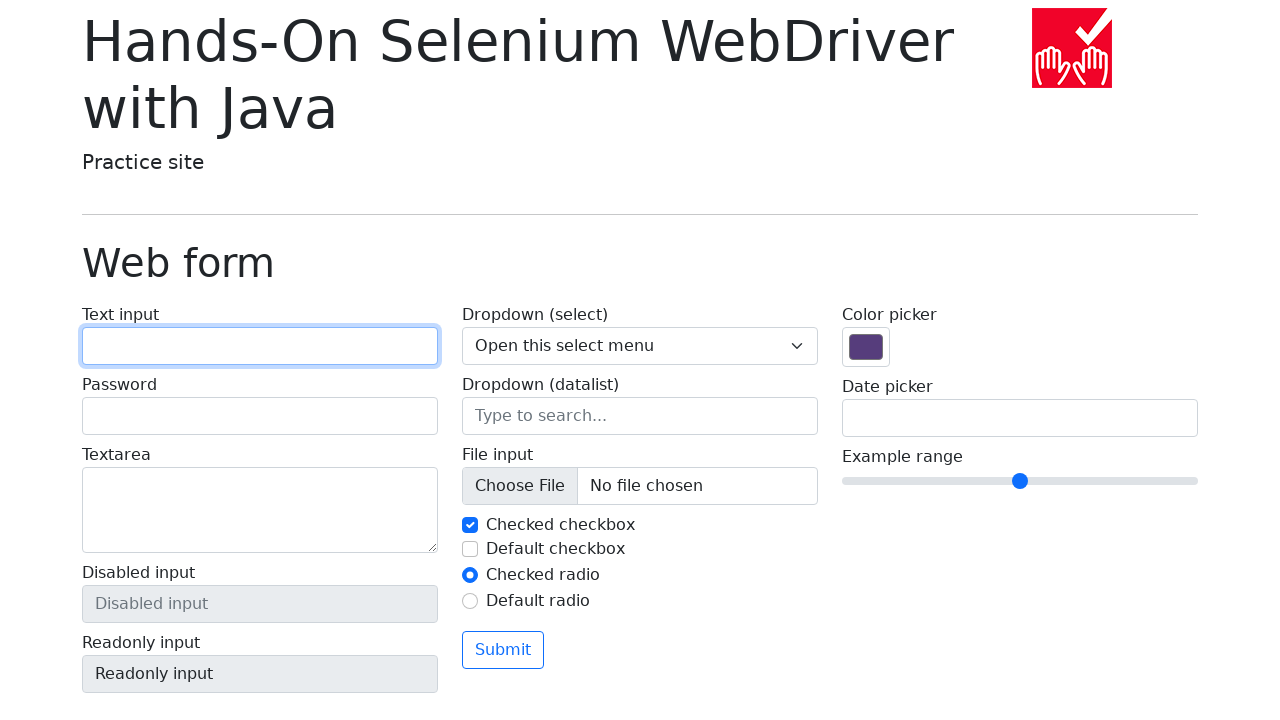

Verified input field is empty
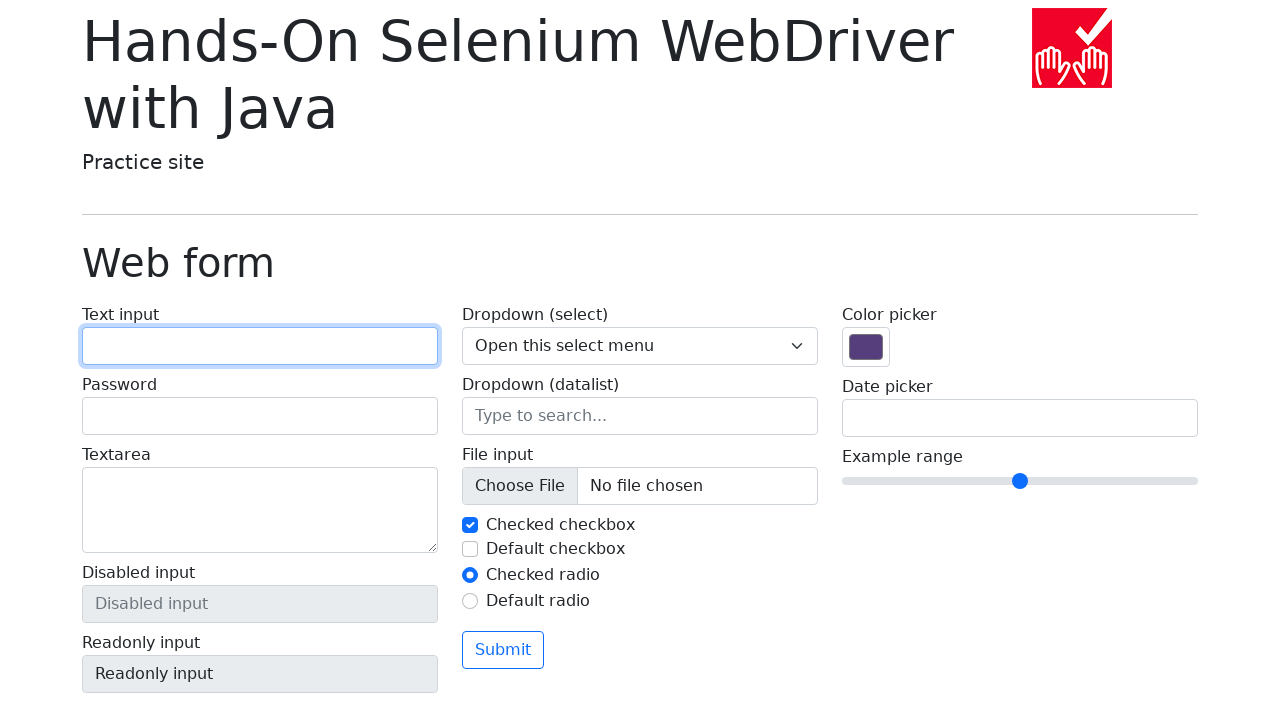

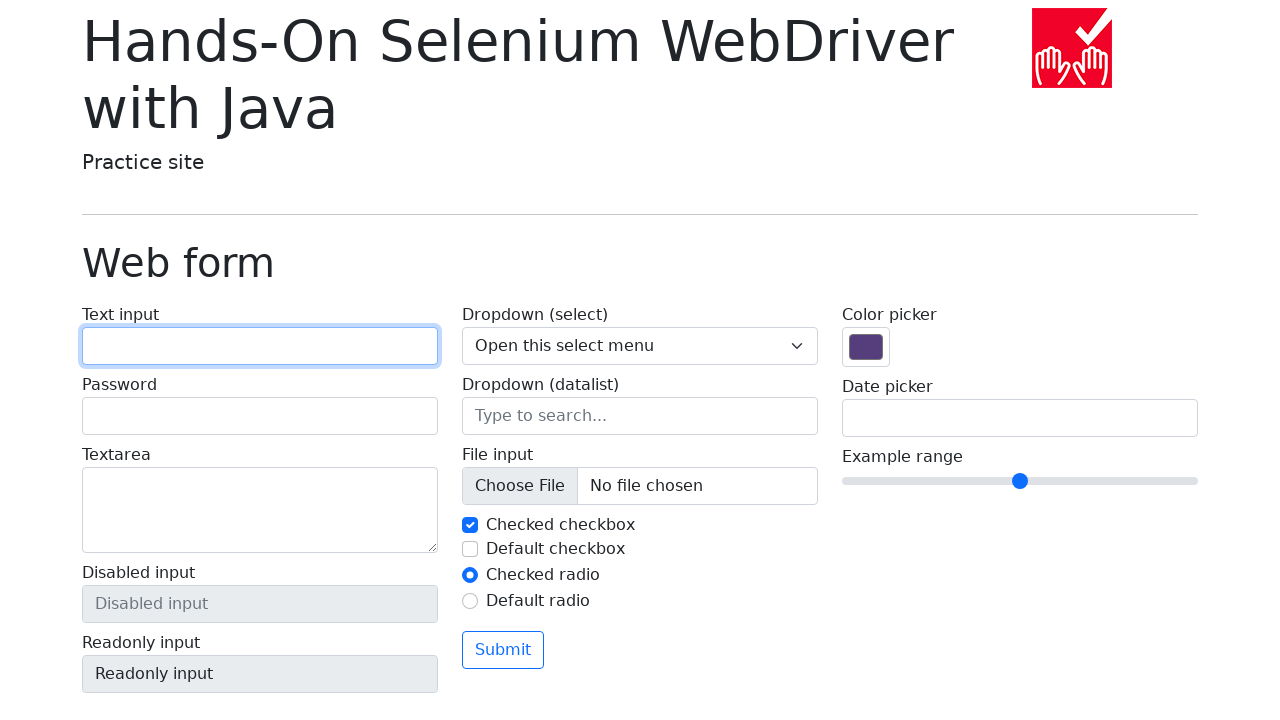